Tests navigation on a Selenium course content page by clicking on a heading element and then clicking on a "Resume Model-1" link

Starting URL: http://greenstech.in/selenium-course-content.html

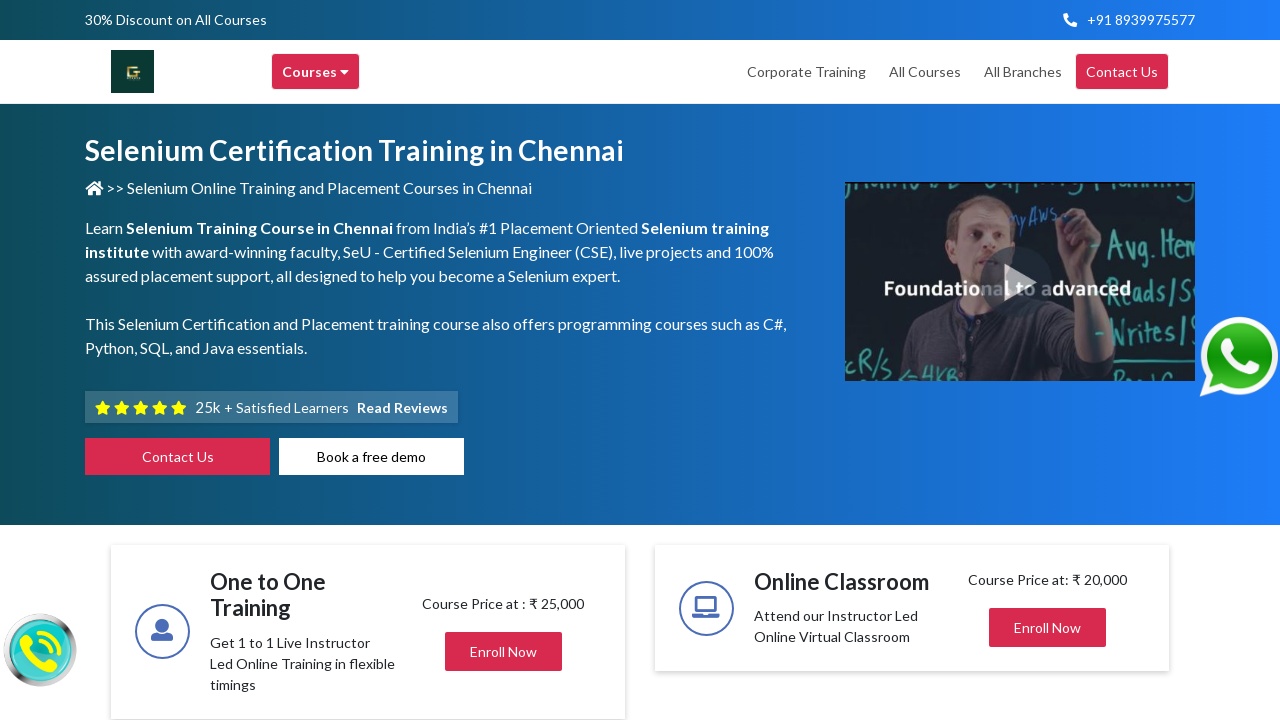

Clicked on heading element with id 'heading201' at (1048, 360) on #heading201
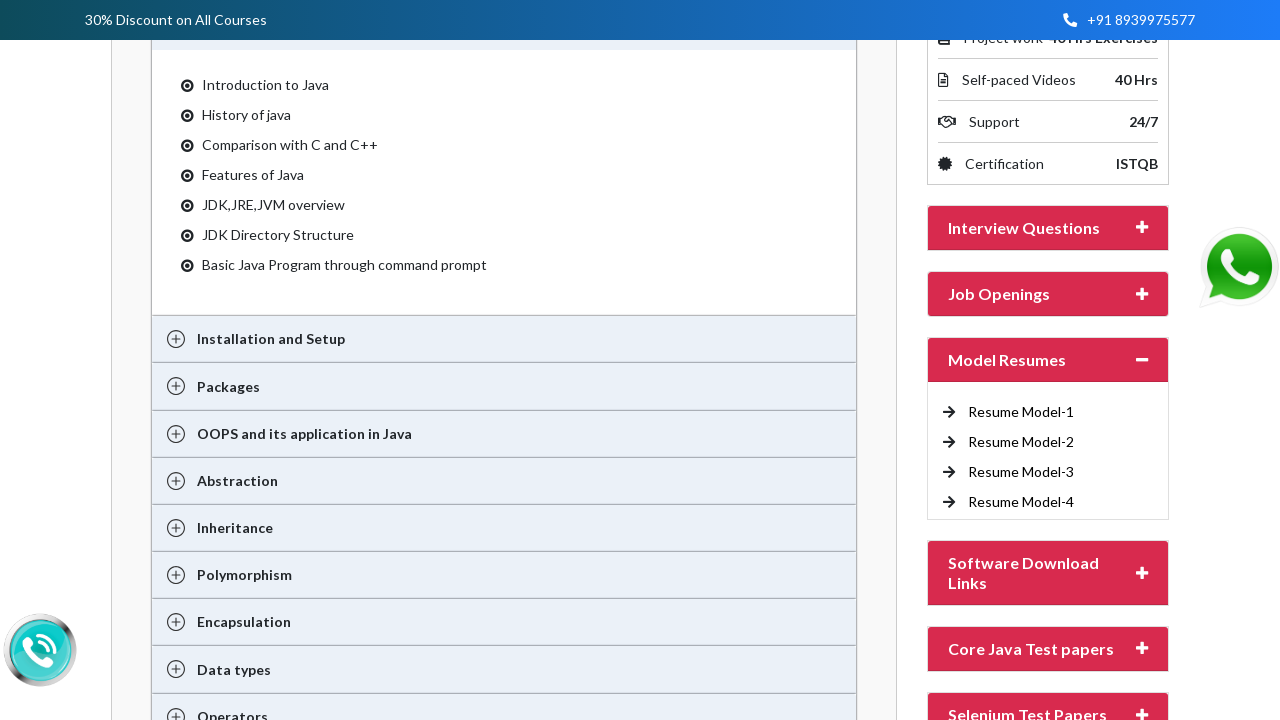

Clicked on 'Resume Model-1' link at (1021, 412) on a:has-text('Resume Model-1')
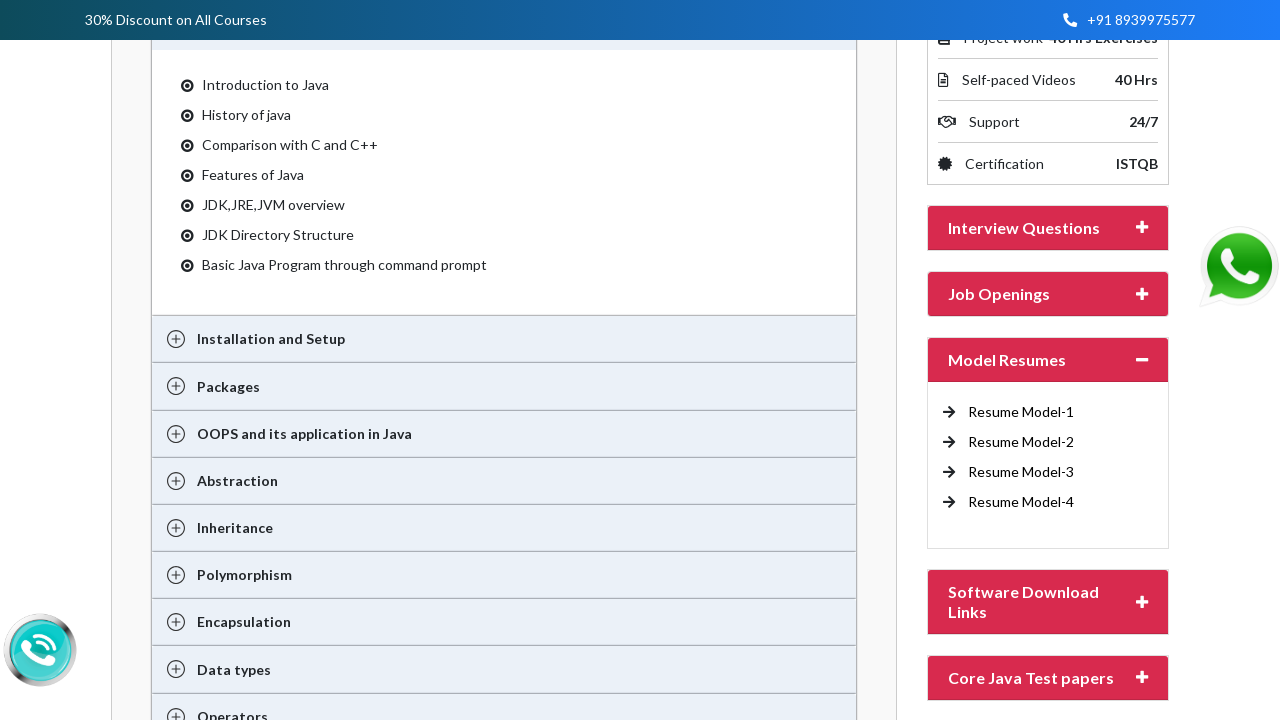

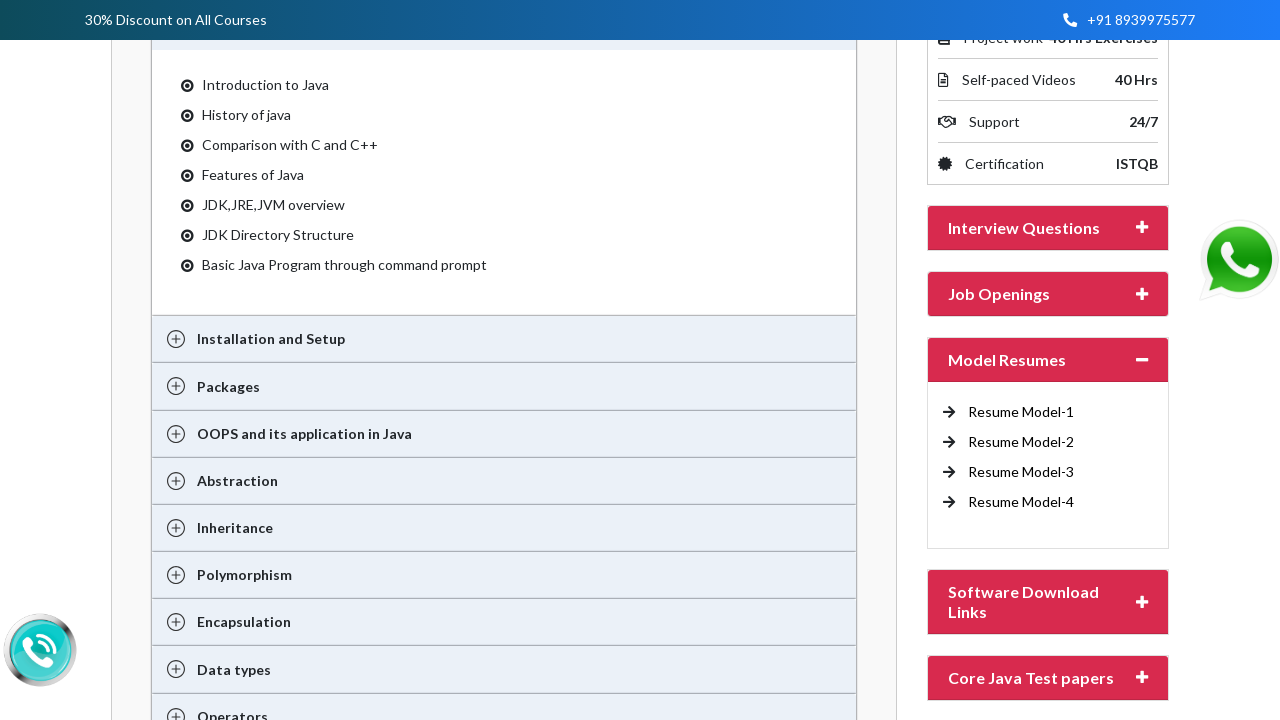